Tests double-click functionality on an element within an iframe

Starting URL: http://api.jquery.com/dblclick/

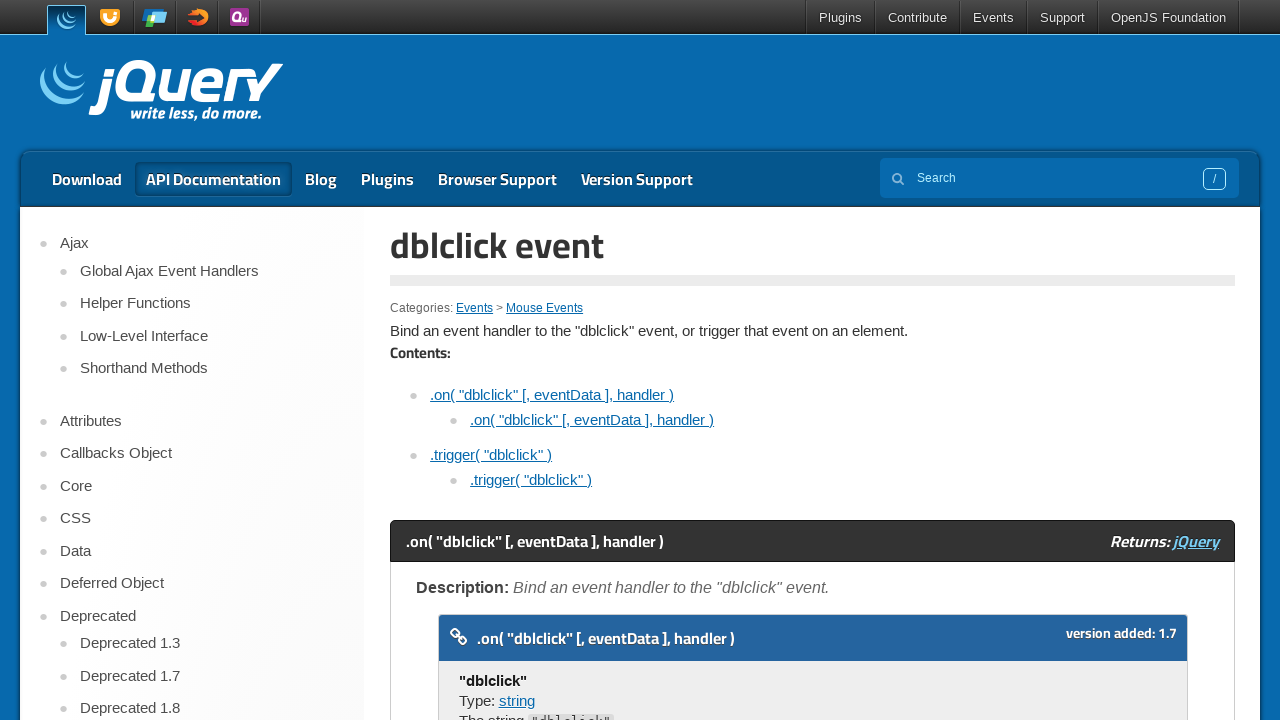

Switched to first iframe
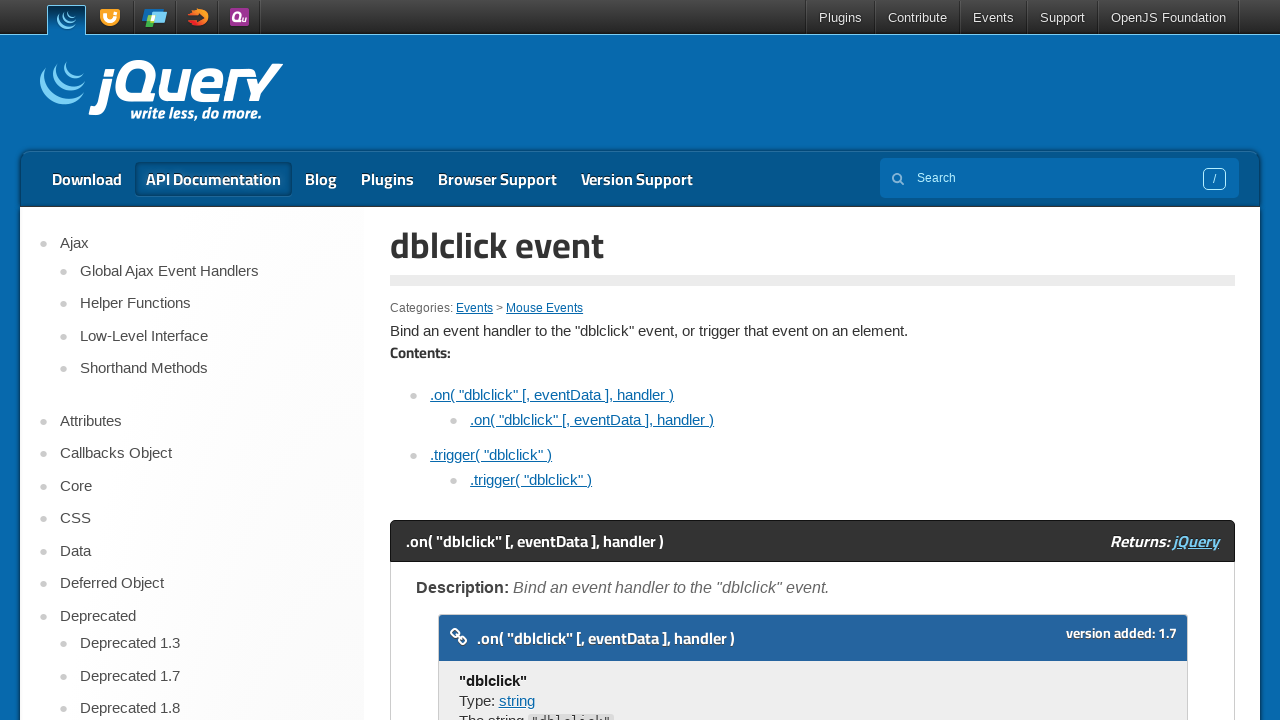

Double-clicked on div element within iframe at (478, 360) on html>body>div
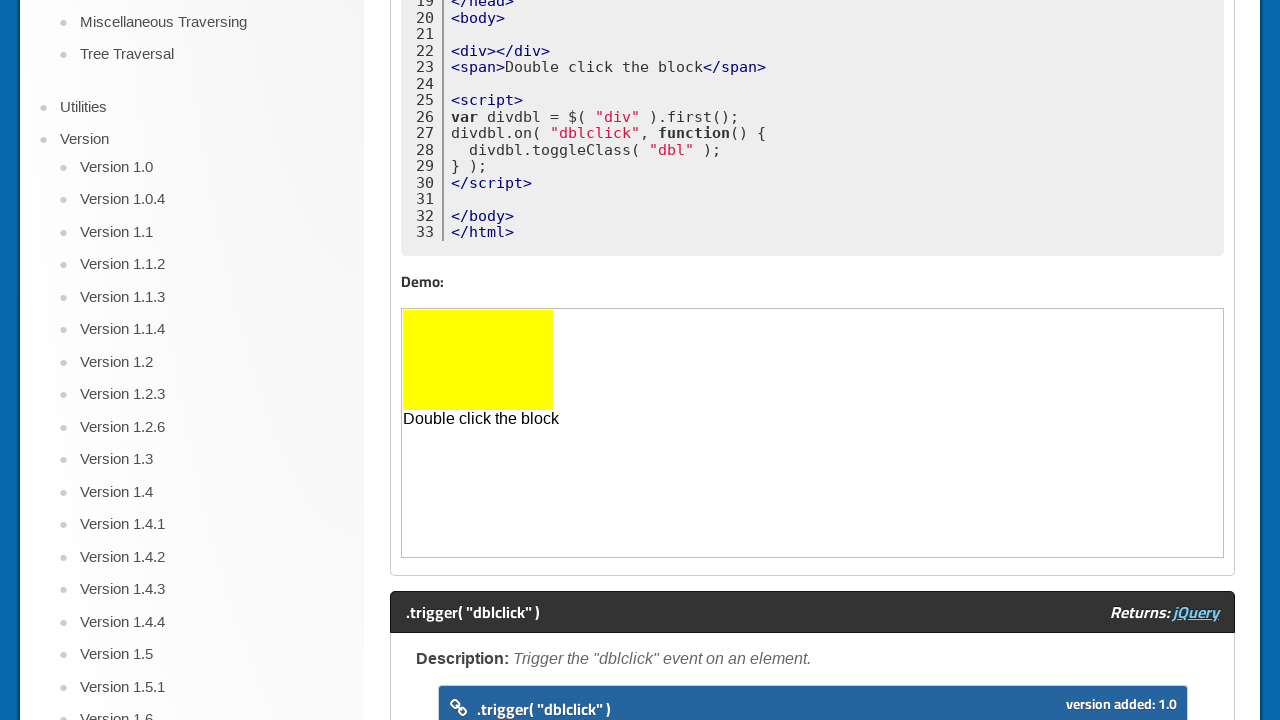

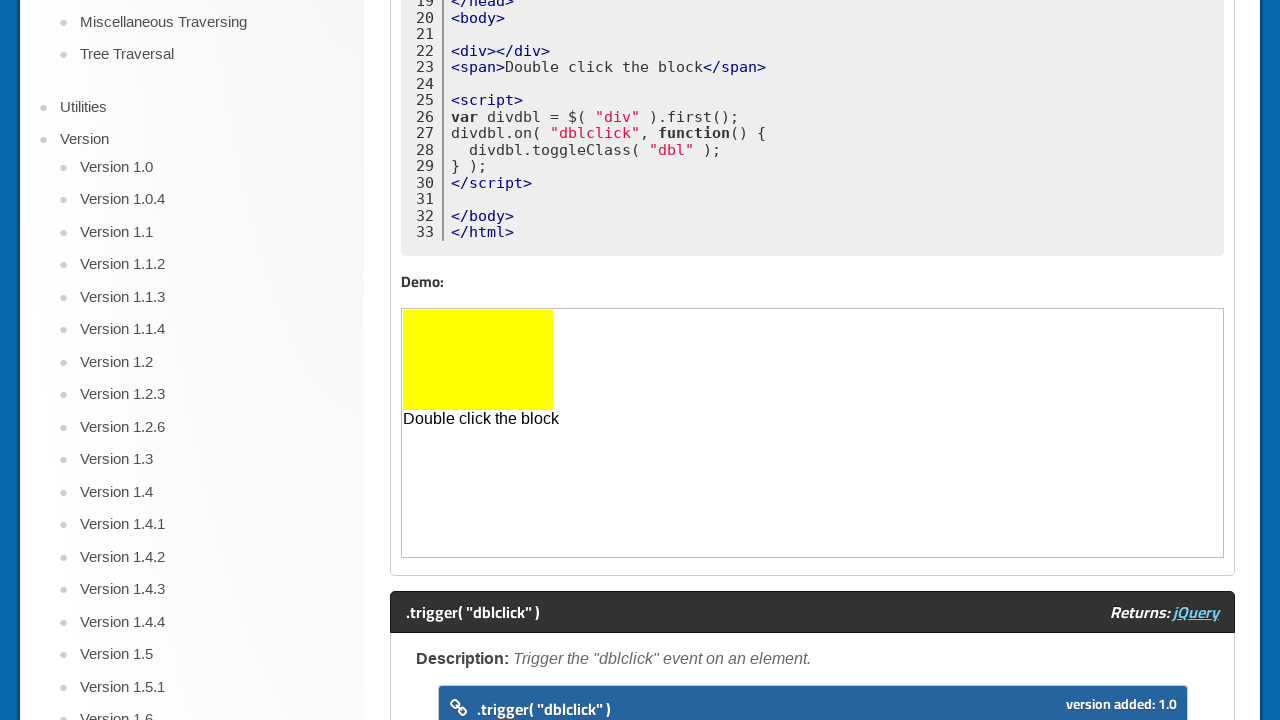